Tests handling of child browser popups by clicking a button that opens a new tab, switching to the new tab to click a Training link, then switching back to the original tab to click a home button

Starting URL: https://skpatro.github.io/demo/links

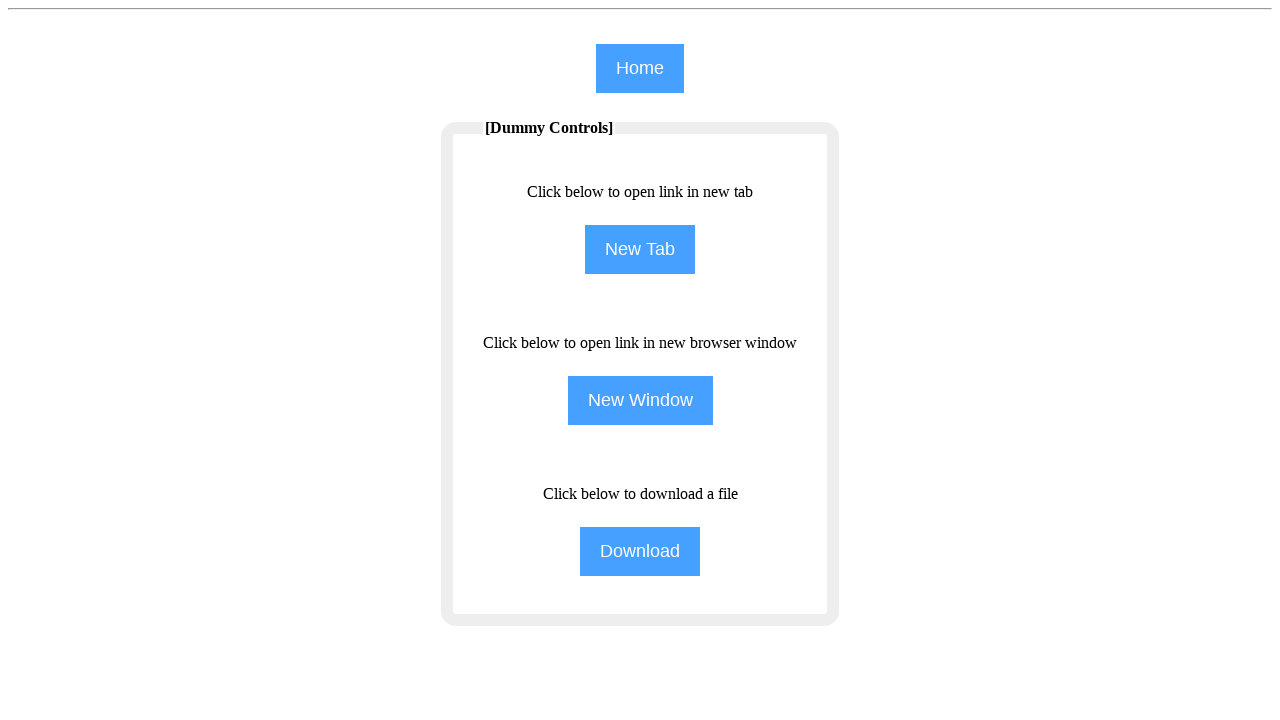

Clicked NewTab button to open a new tab at (640, 250) on input[name='NewTab']
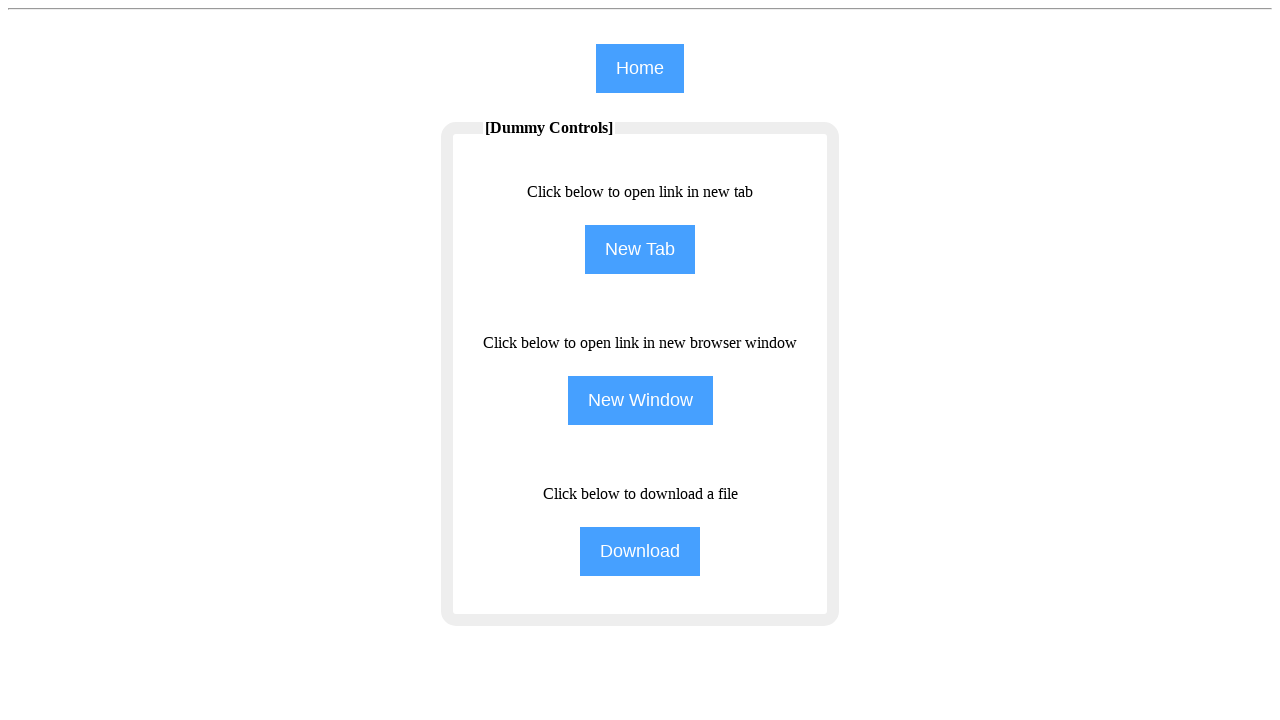

Captured new page object from opened tab
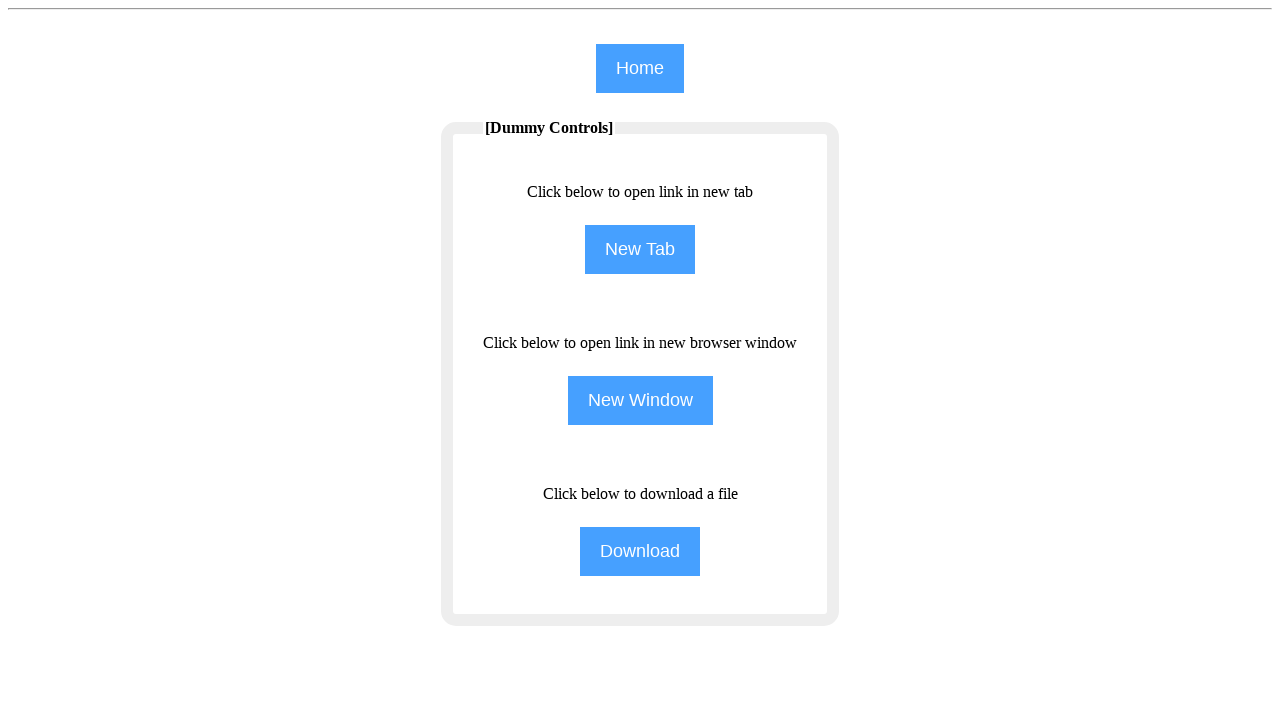

New tab finished loading
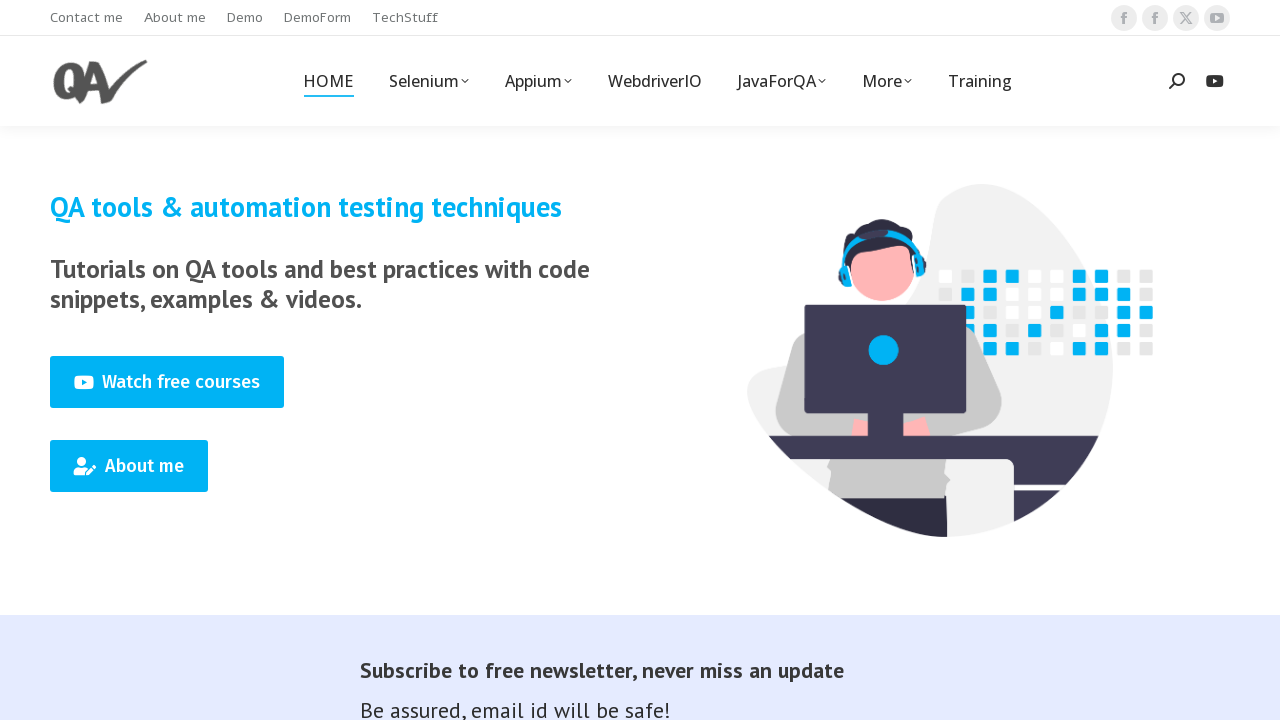

Clicked Training link in the new tab at (980, 81) on xpath=//span[text()='Training']
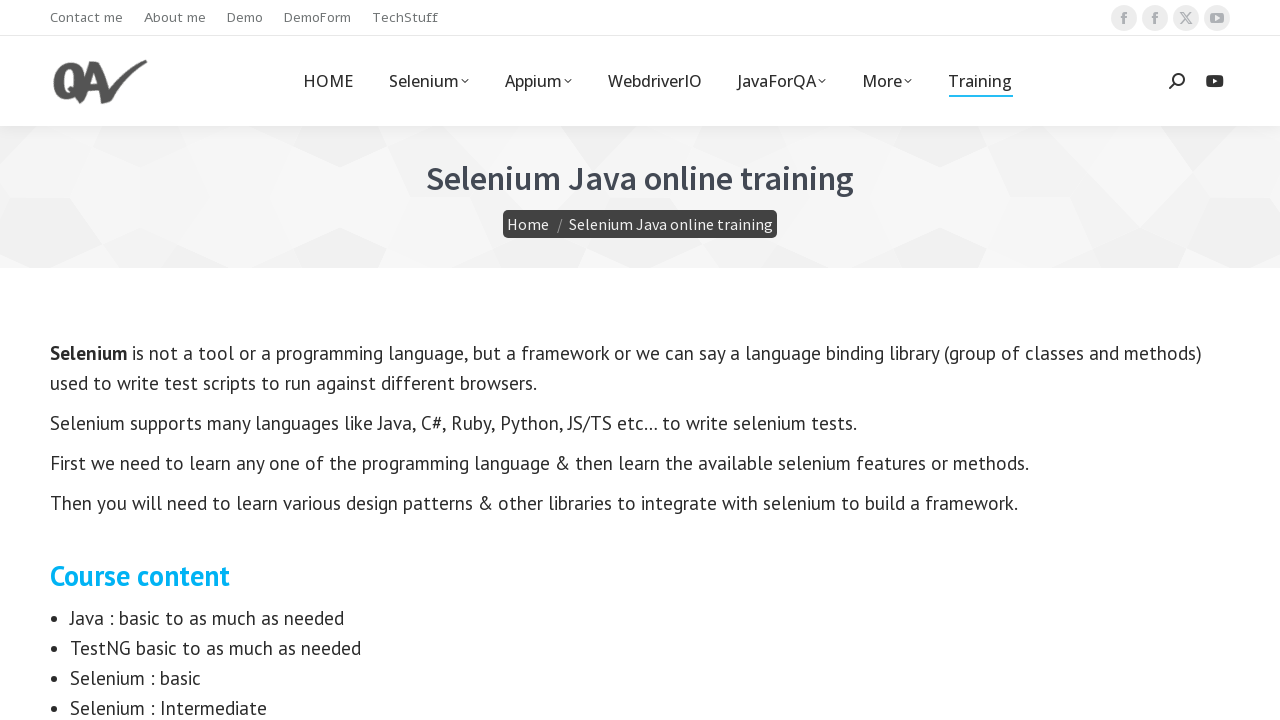

Clicked home button to return to original page at (640, 68) on input[name='home']
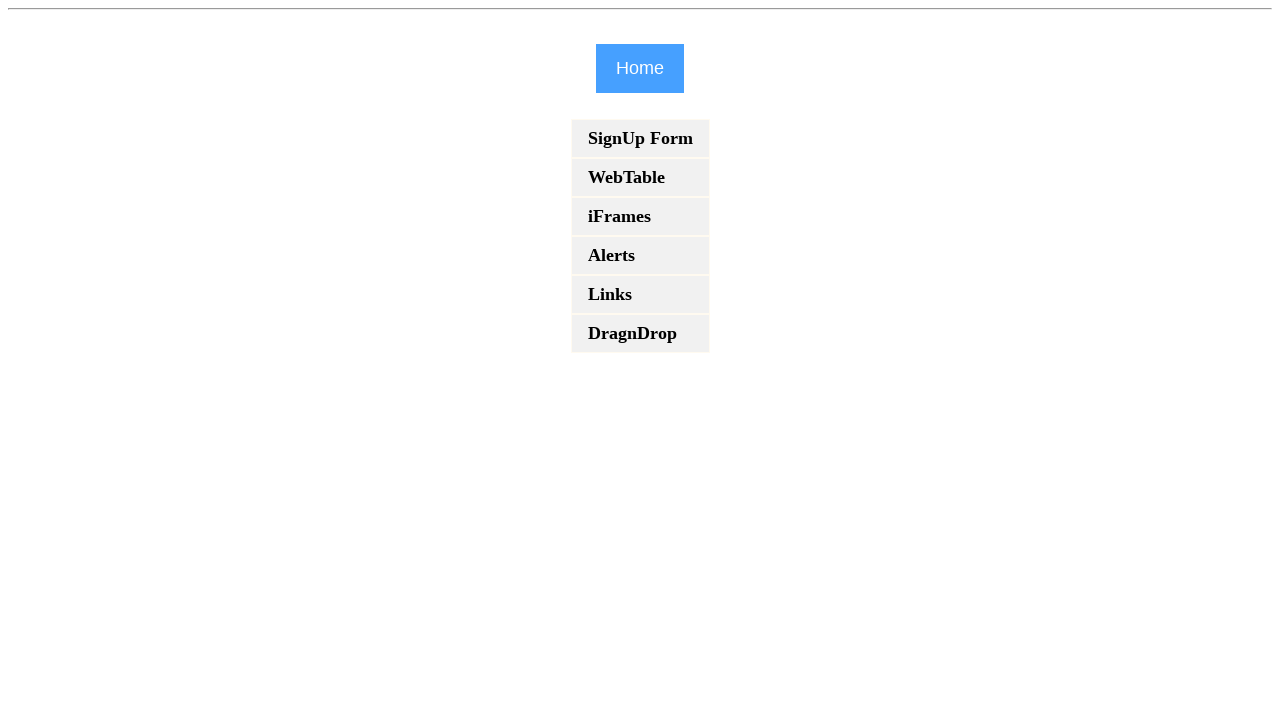

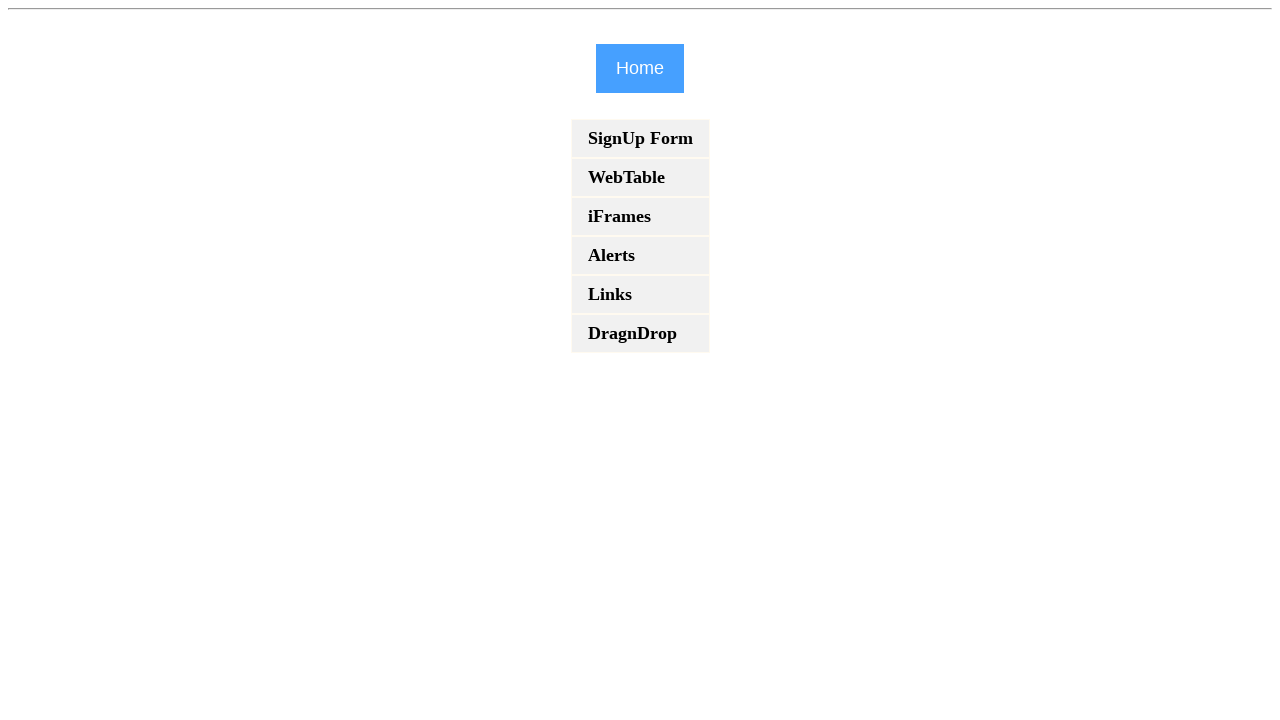